Tests that new items are appended to the bottom of the list by creating 3 todos and verifying the count

Starting URL: https://demo.playwright.dev/todomvc

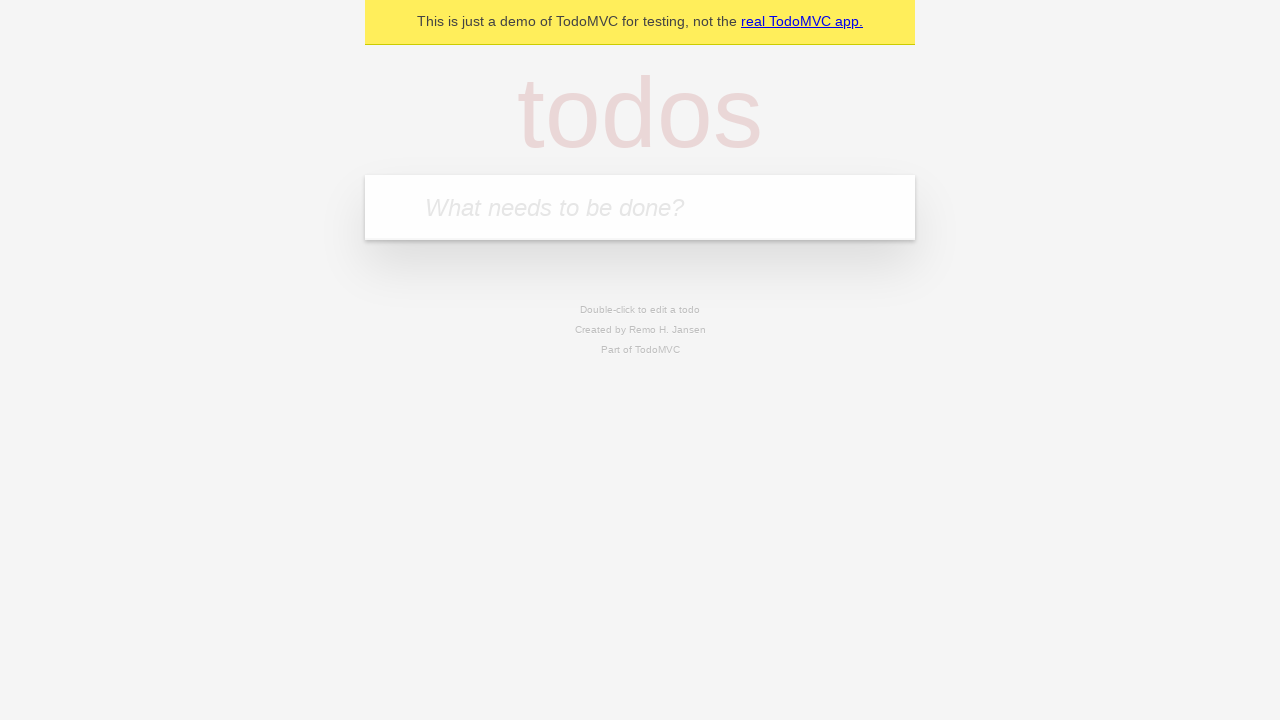

Filled todo input with 'buy some cheese' on internal:attr=[placeholder="What needs to be done?"i]
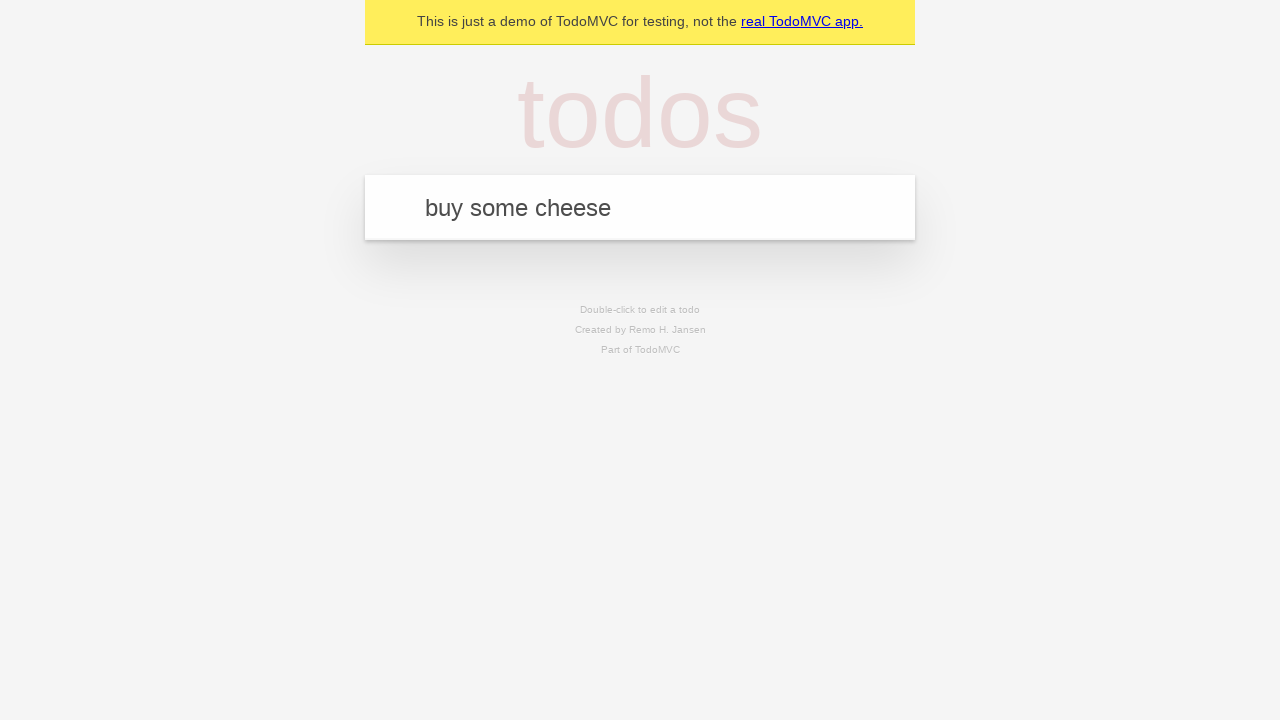

Pressed Enter to create todo 'buy some cheese' on internal:attr=[placeholder="What needs to be done?"i]
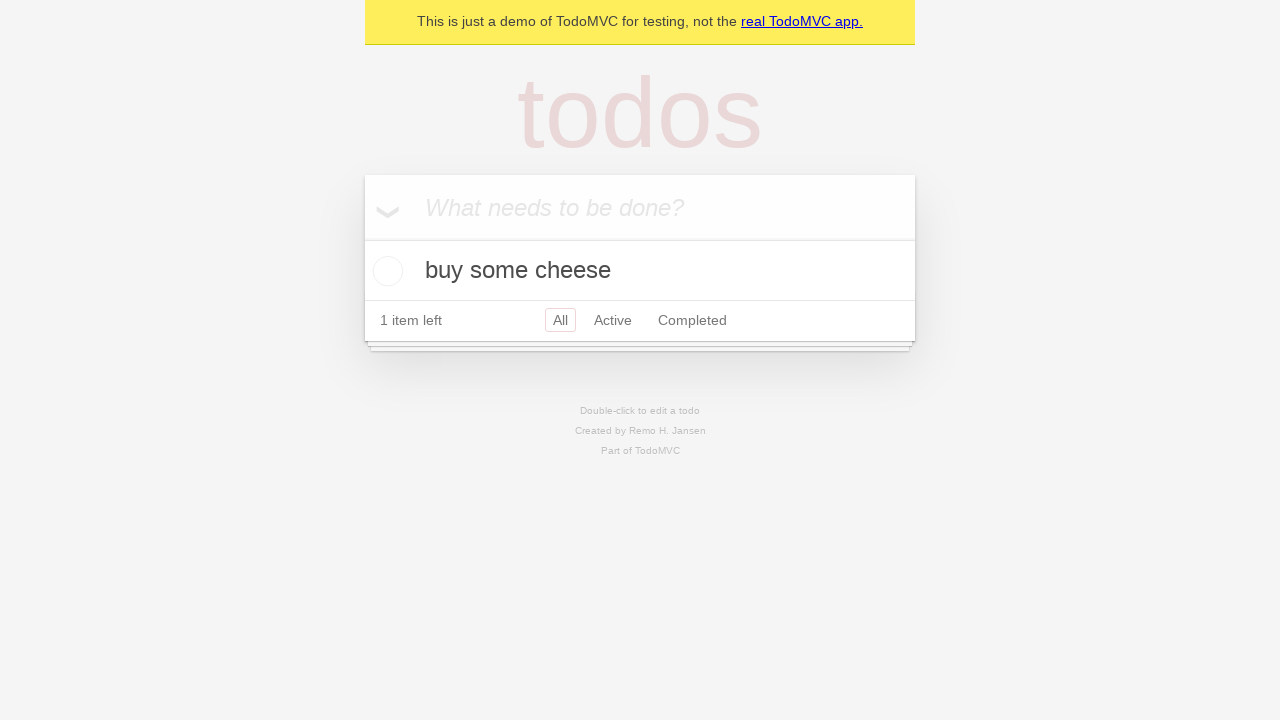

Filled todo input with 'feed the cat' on internal:attr=[placeholder="What needs to be done?"i]
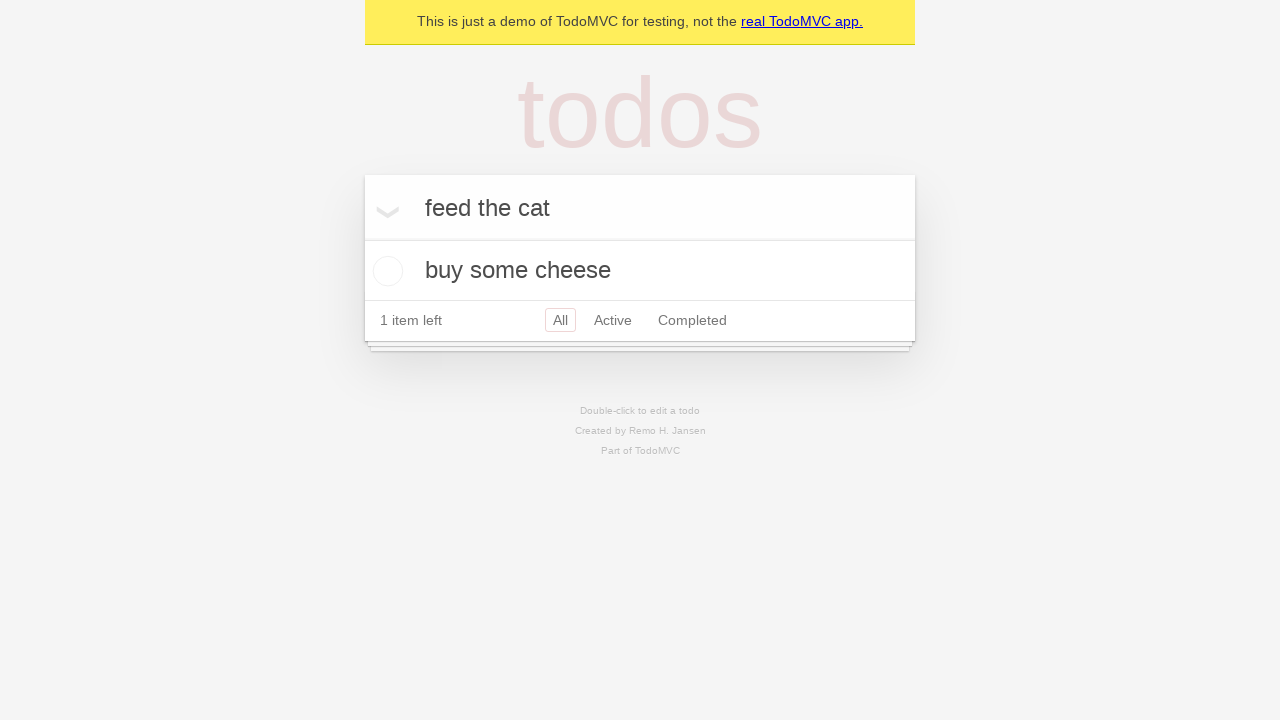

Pressed Enter to create todo 'feed the cat' on internal:attr=[placeholder="What needs to be done?"i]
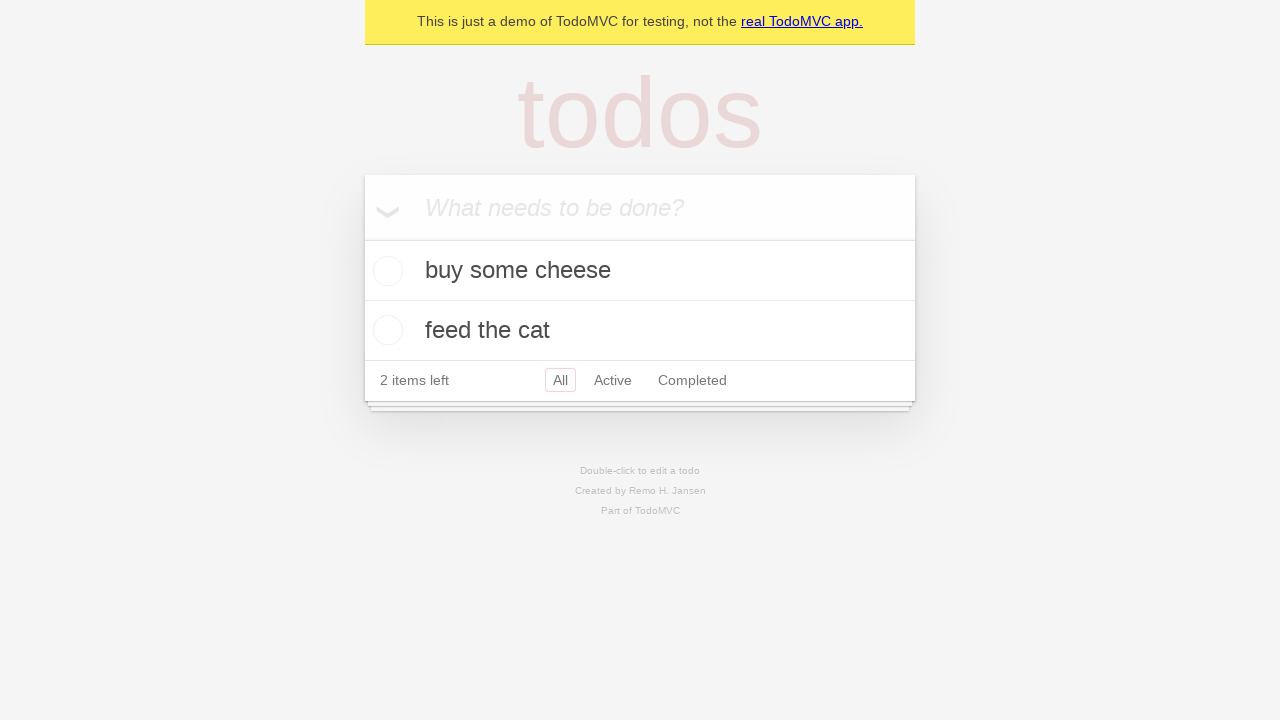

Filled todo input with 'book a doctors appointment' on internal:attr=[placeholder="What needs to be done?"i]
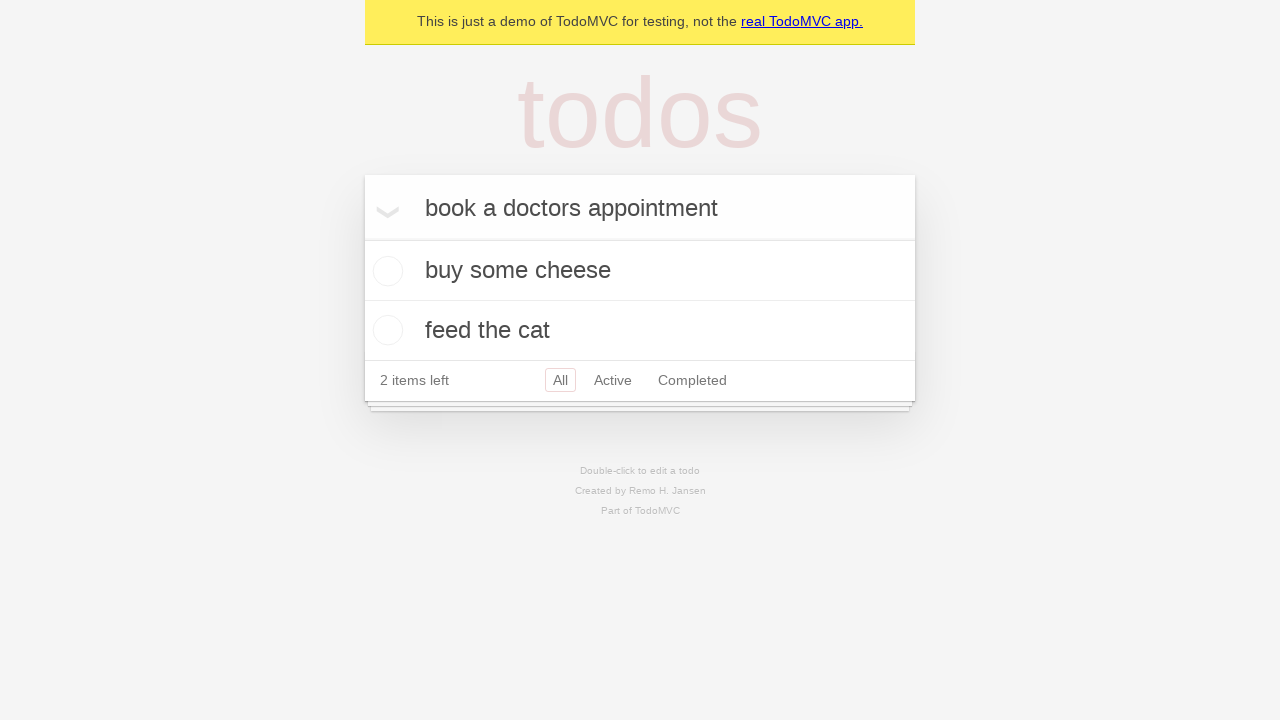

Pressed Enter to create todo 'book a doctors appointment' on internal:attr=[placeholder="What needs to be done?"i]
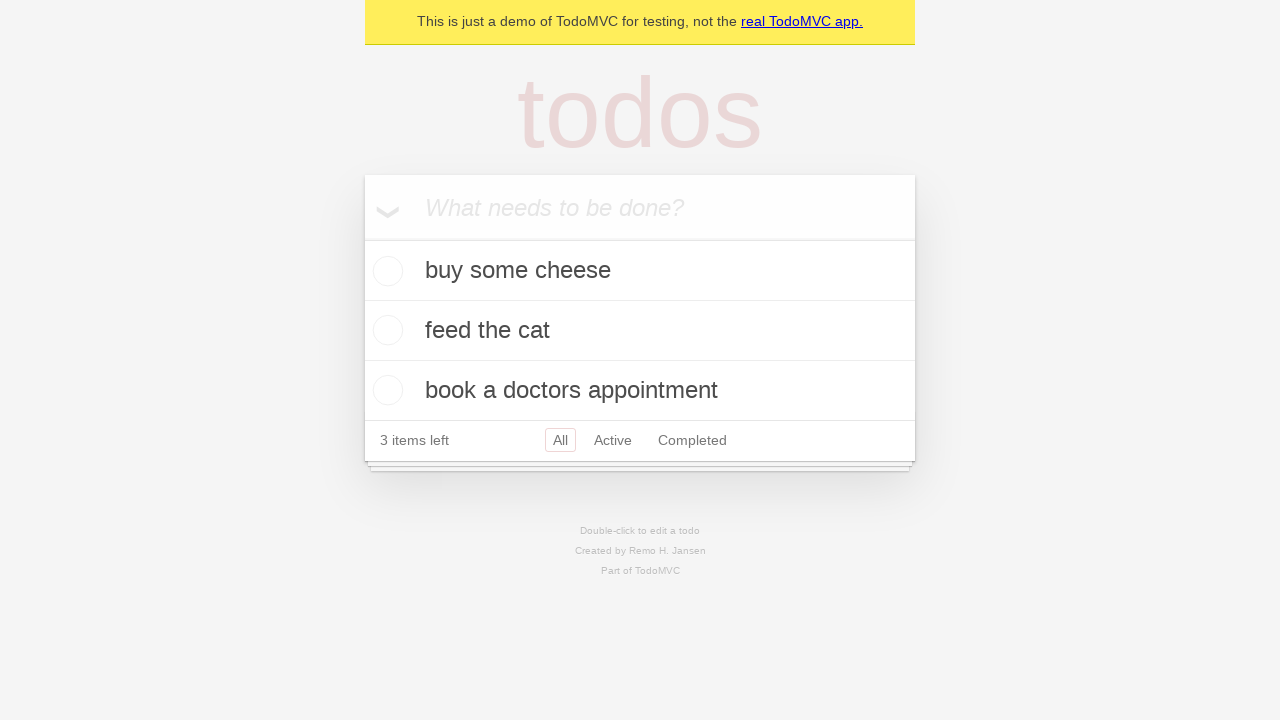

Waited for third todo item to appear
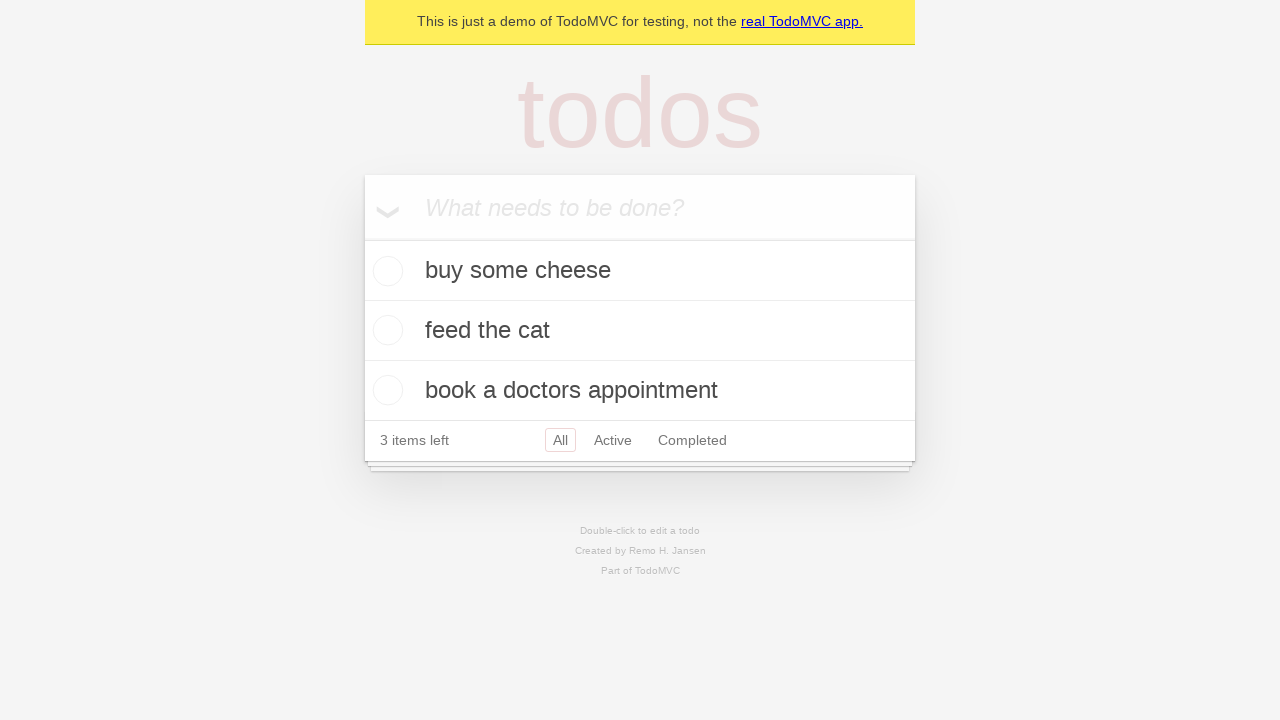

Verified '3 items left' counter is visible
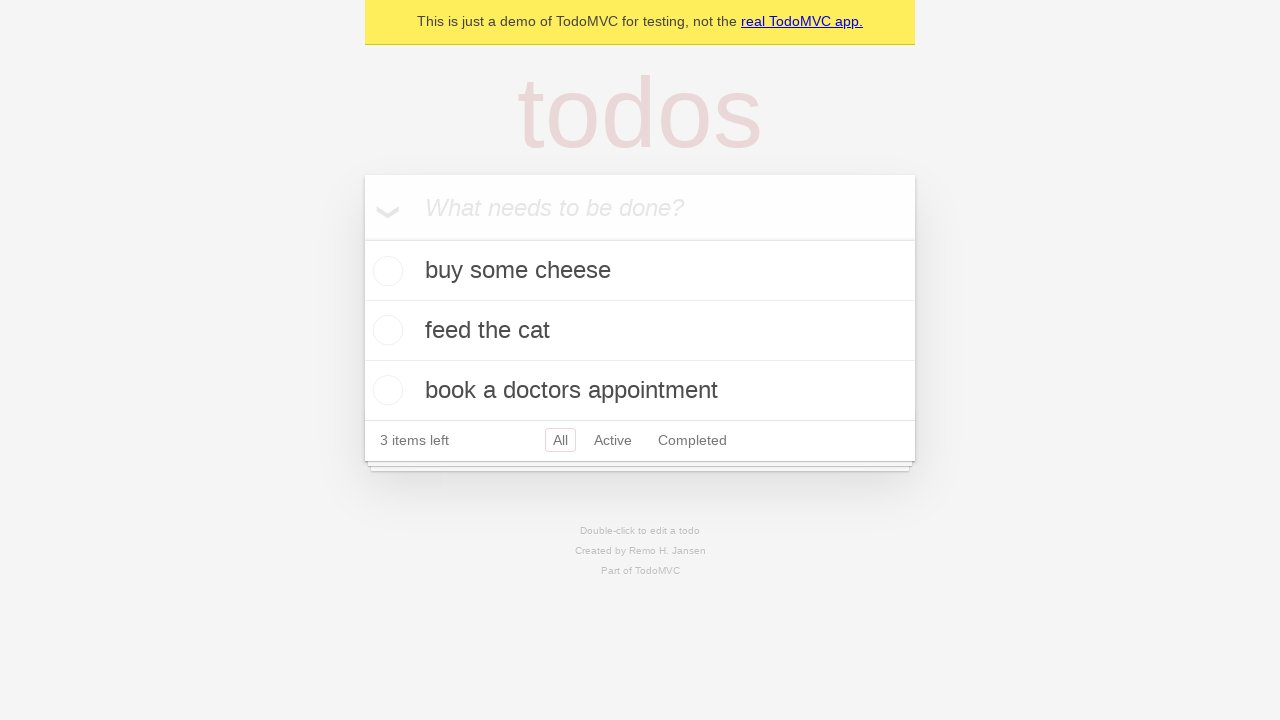

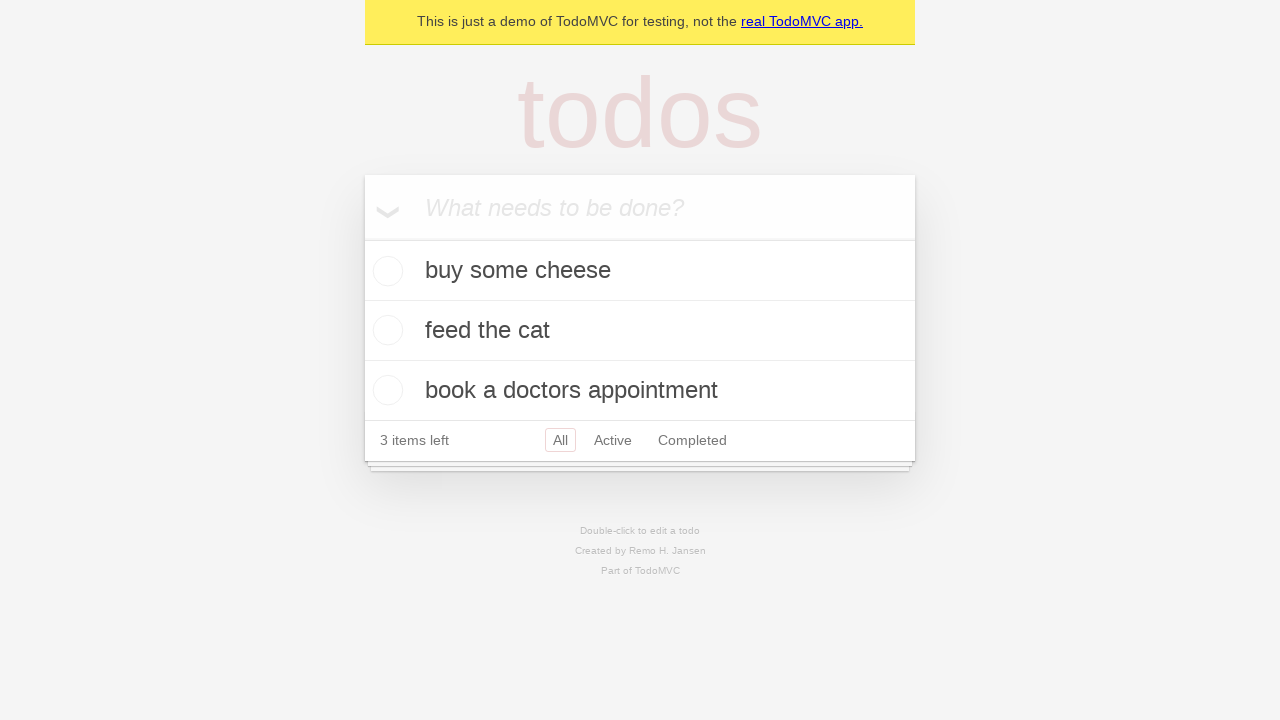